Tests search functionality on a CMS demo site by entering a search query, performing navigation actions (back, forward, refresh), and submitting the search

Starting URL: https://cms.demo.katalon.com/

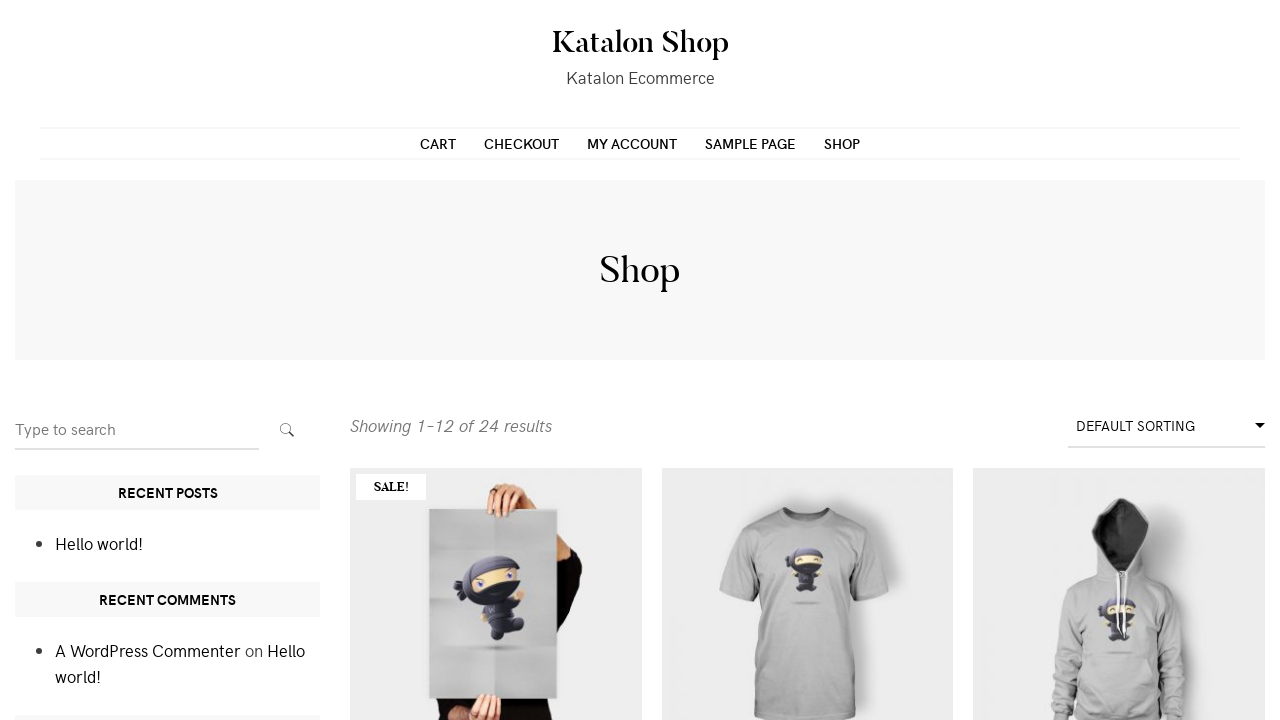

Filled search input with 'Flying Ninja' on input[type='search']
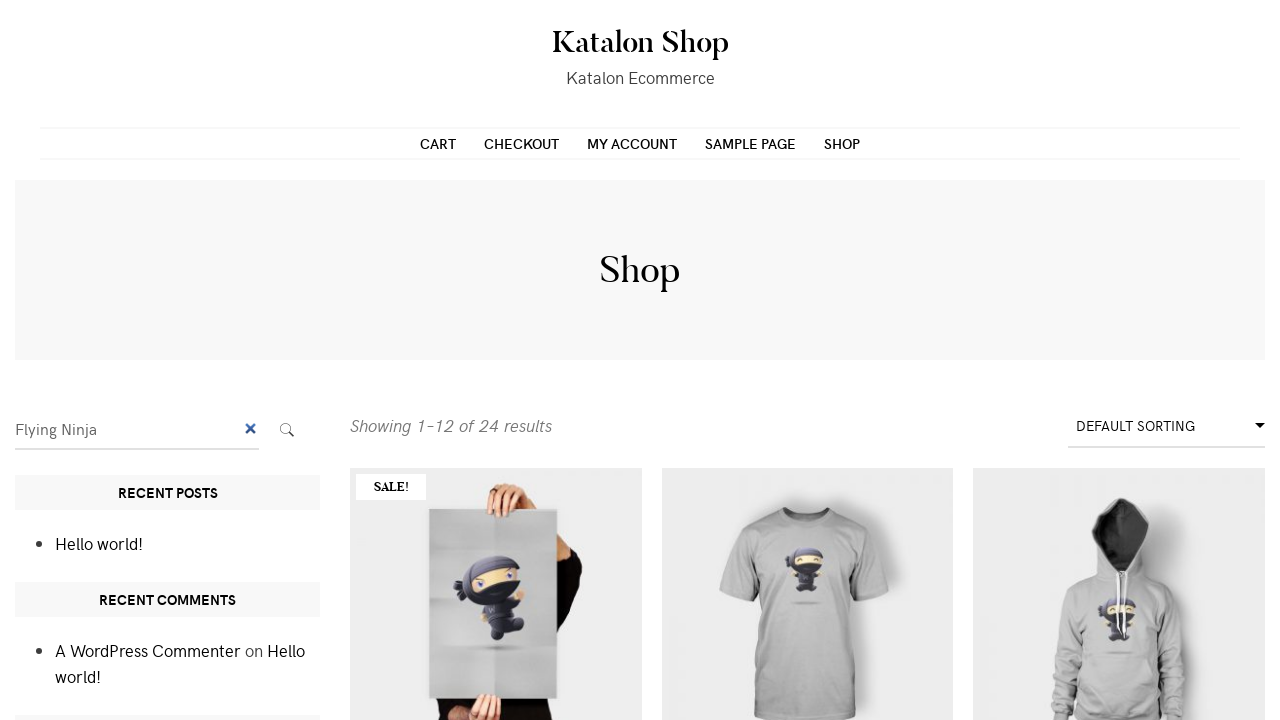

Navigated back
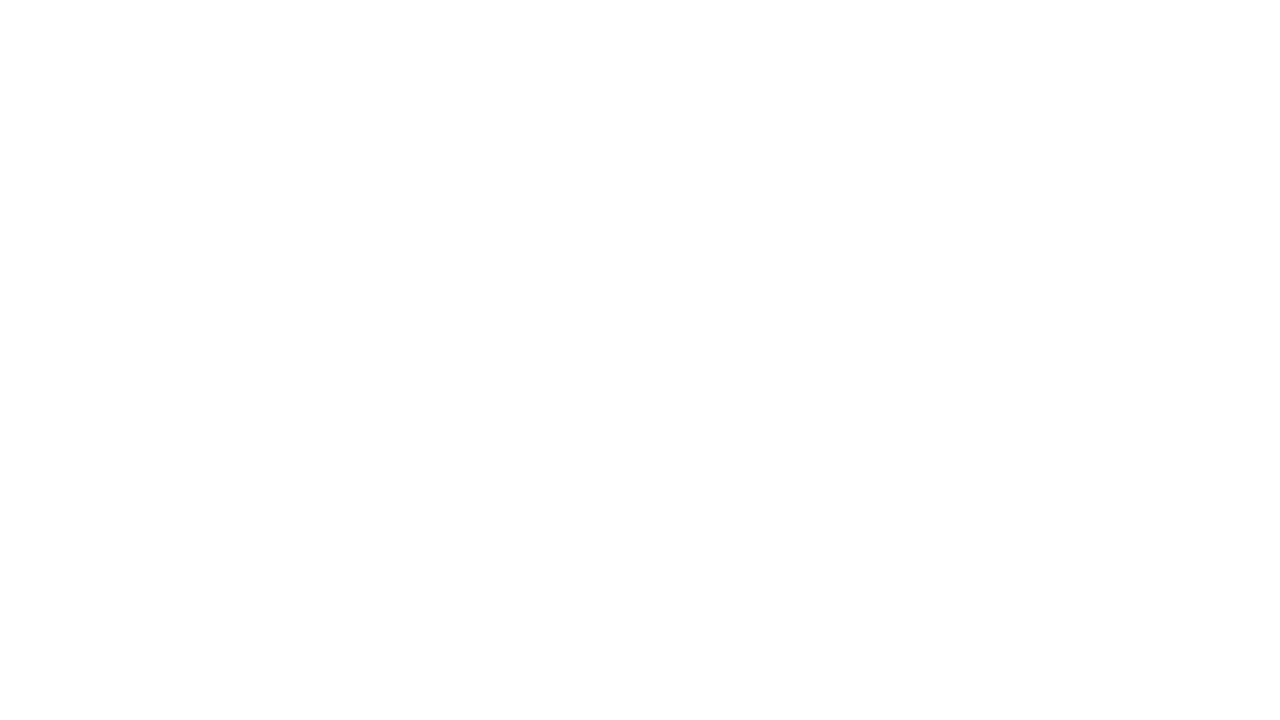

Navigated forward
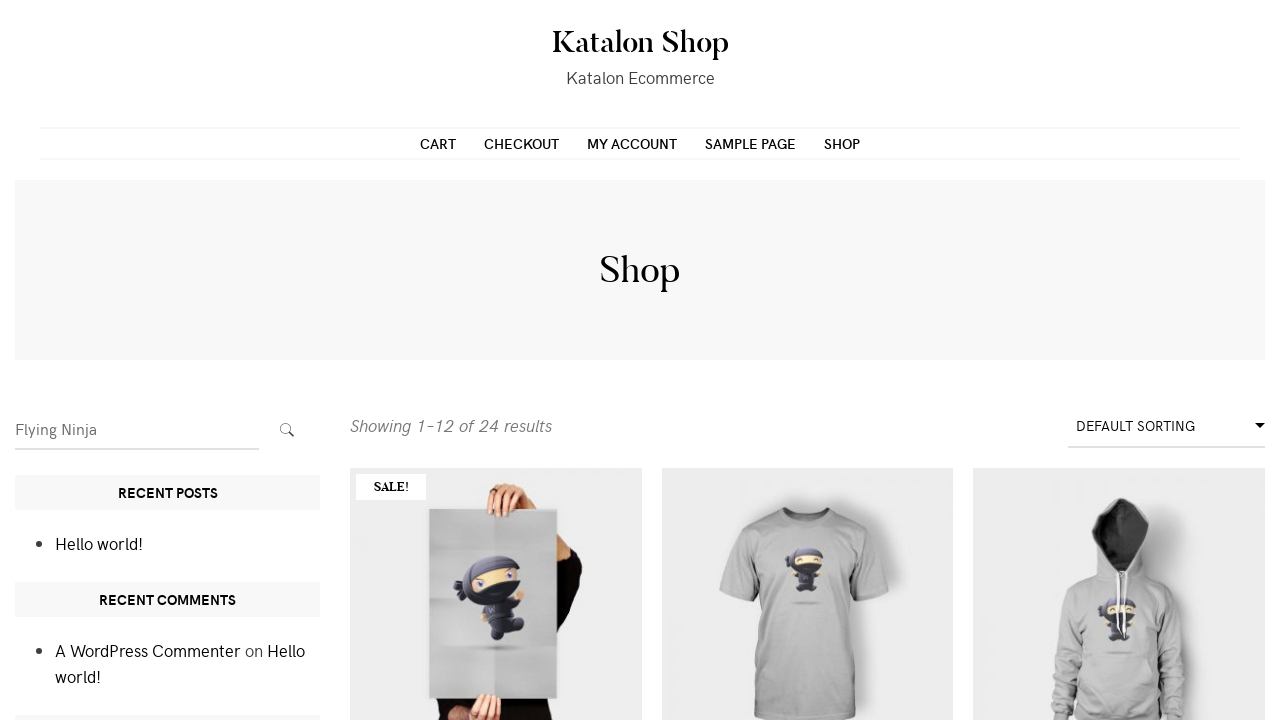

Refreshed the page
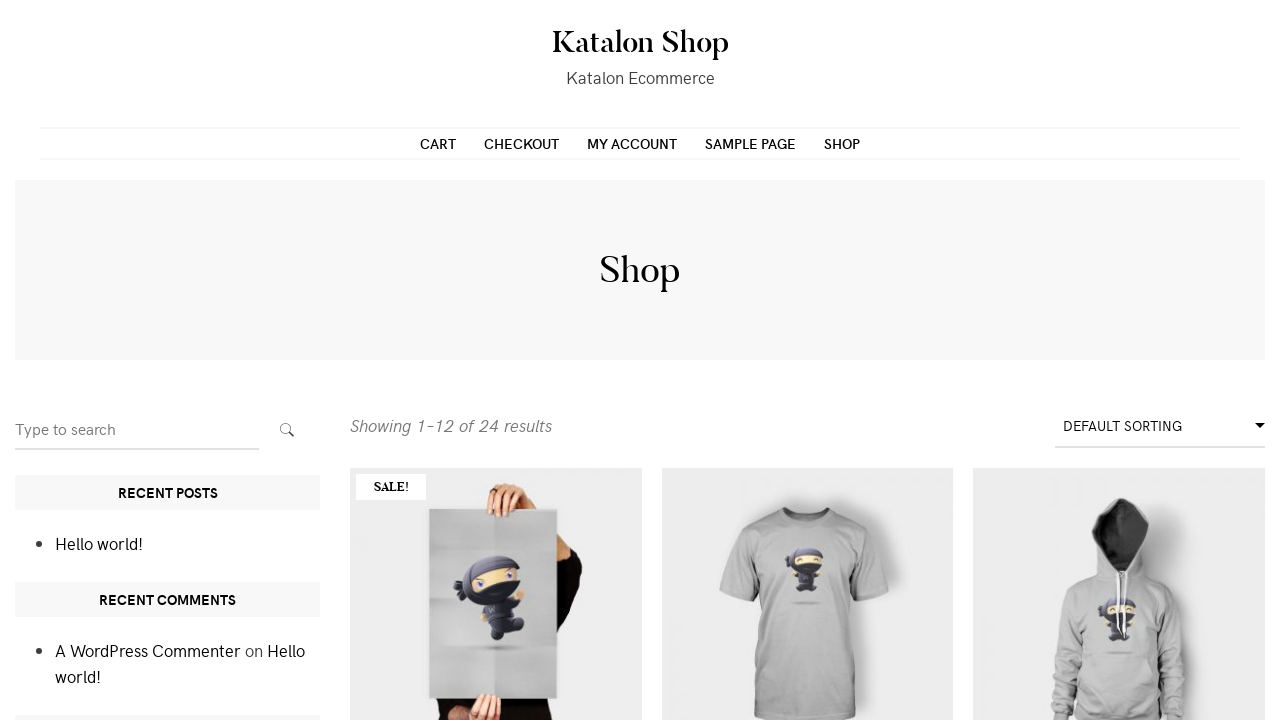

Clicked search submit button at (287, 430) on button.search-submit
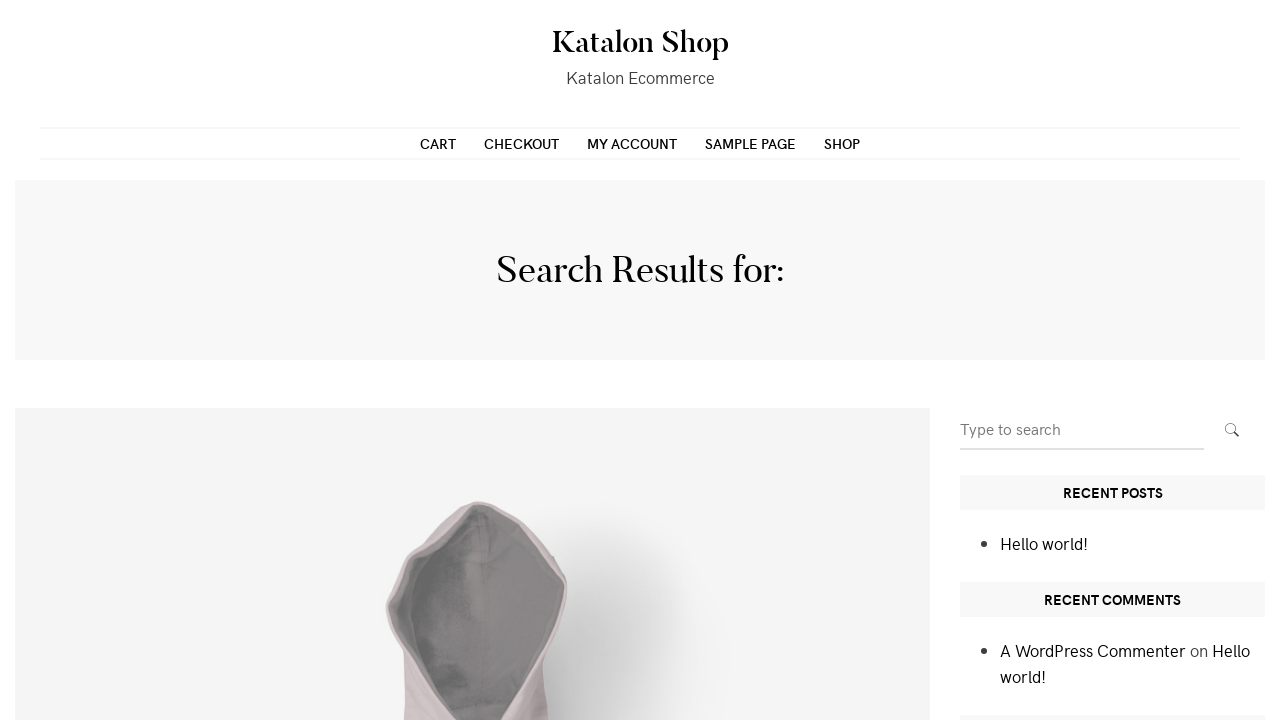

Waited for search results to load
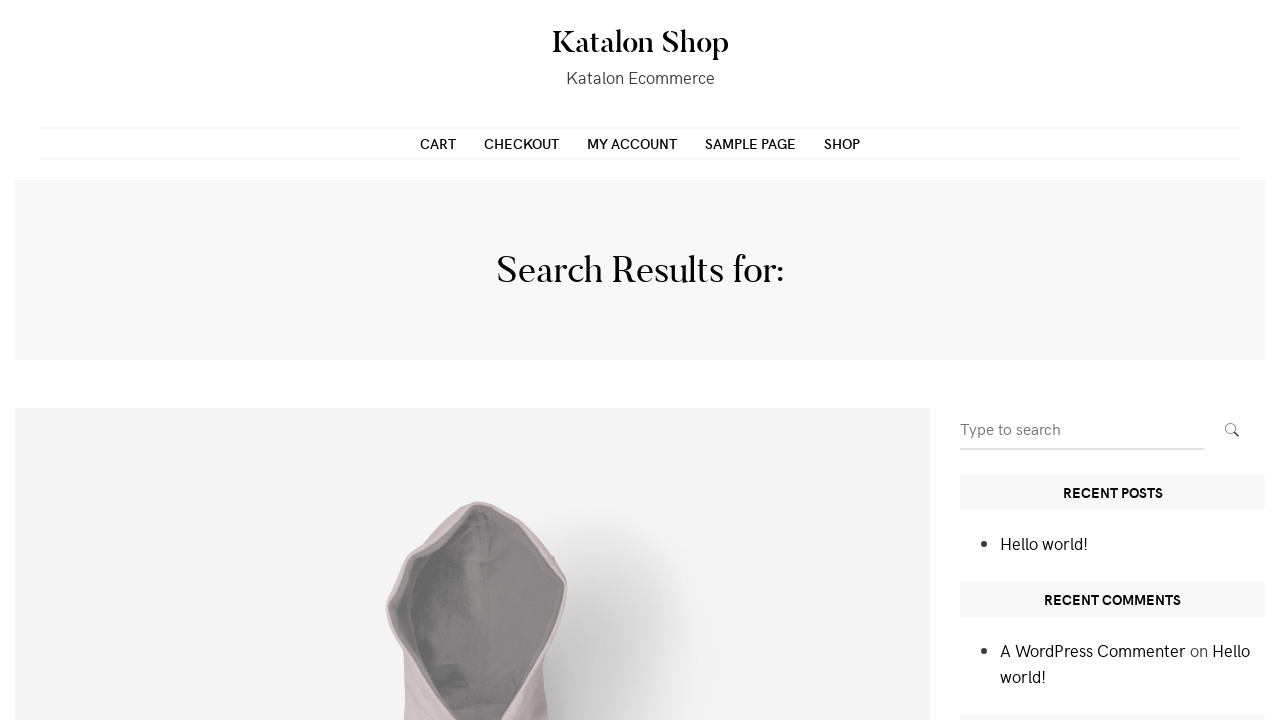

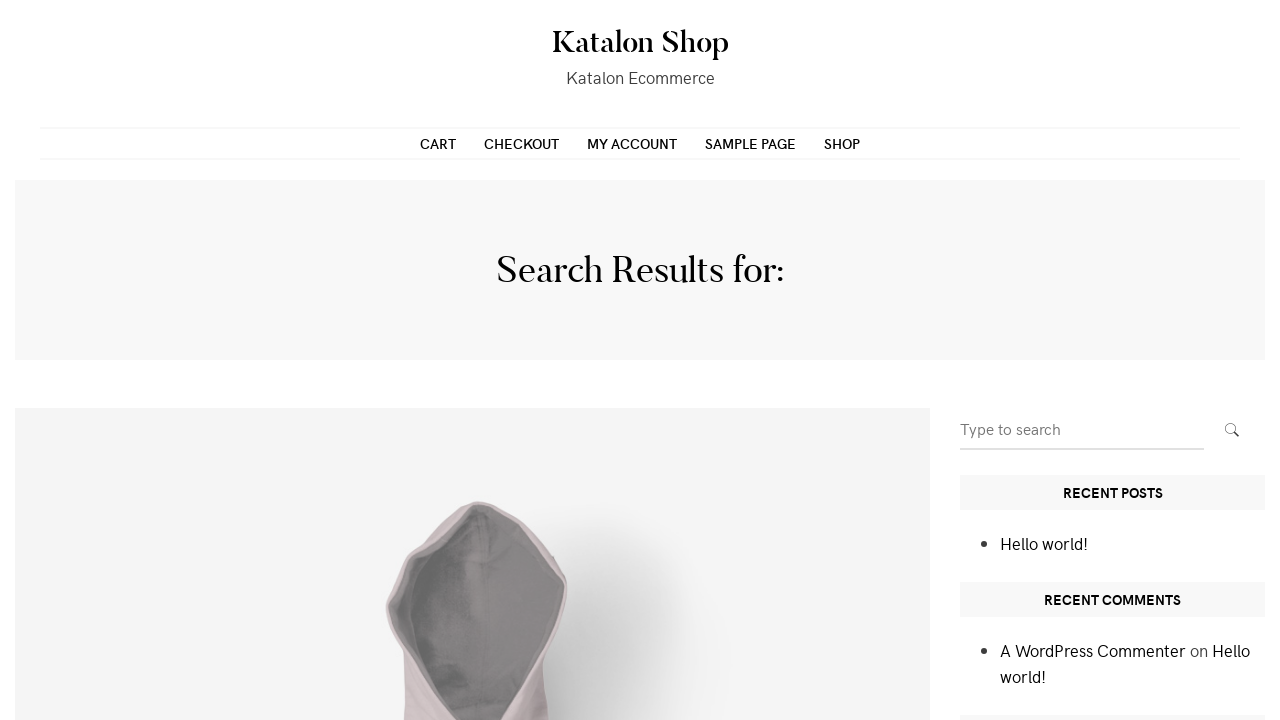